Tests handling multiple browser windows by clicking the Help link on Google's sign-in page, switching to the newly opened help window, and verifying the page title.

Starting URL: https://accounts.google.com/signin/v2/identifier?continue=https%3A%2F%2Fmail.google.com%2Fmail%2F&service=mail&sacu=1&rip=1&flowName=GlifWebSignIn&flowEntry=ServiceLogin

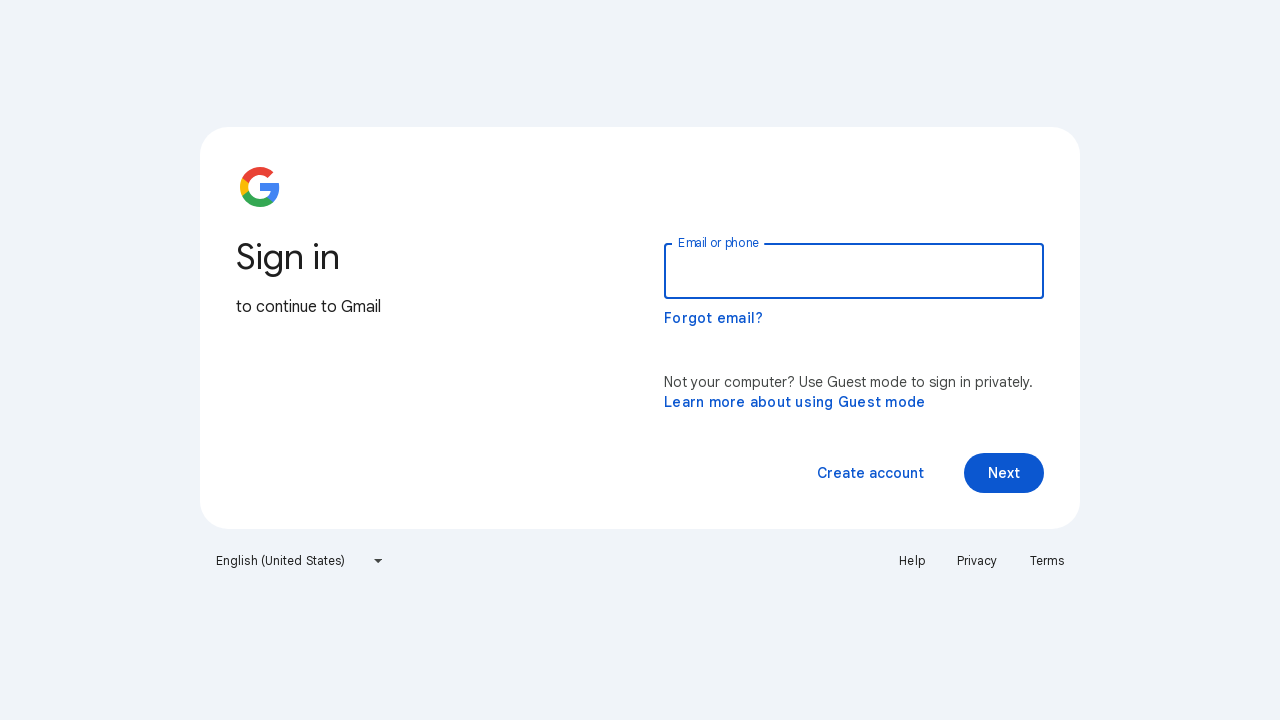

Clicked the Help link on Google sign-in page at (912, 561) on xpath=//a[text()='Help']
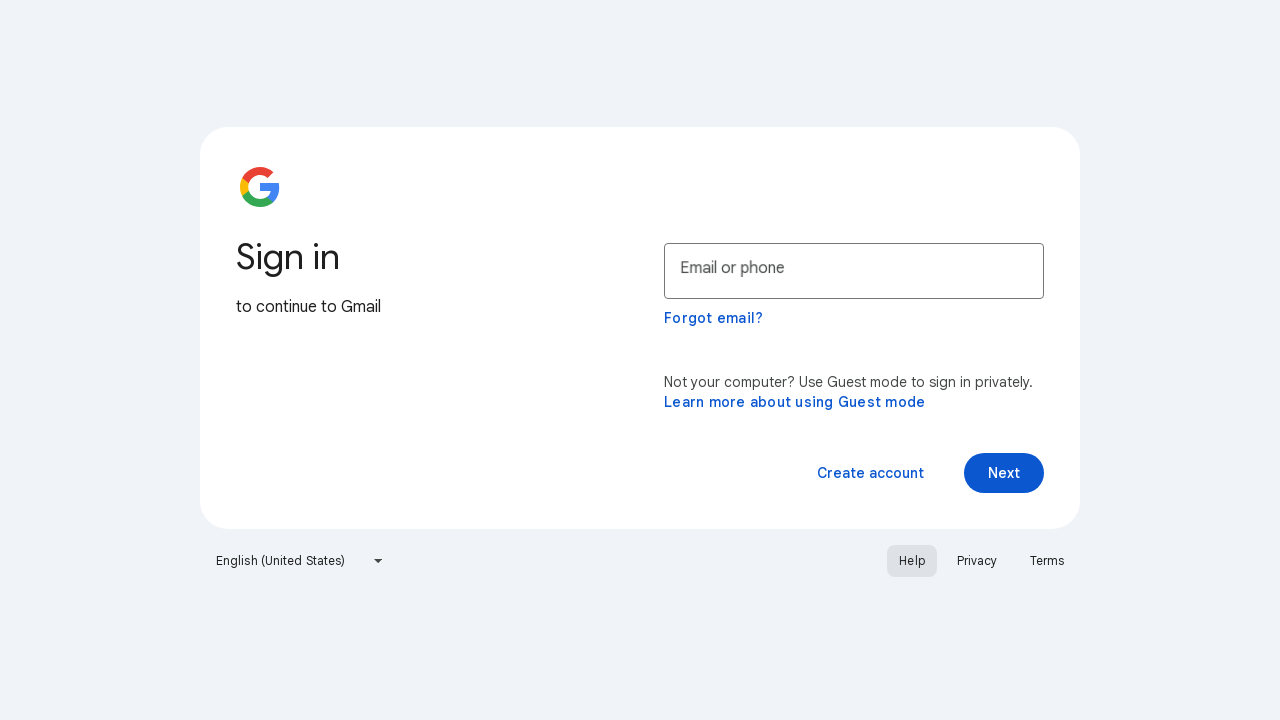

New browser window opened after clicking Help link at (912, 561) on xpath=//a[text()='Help']
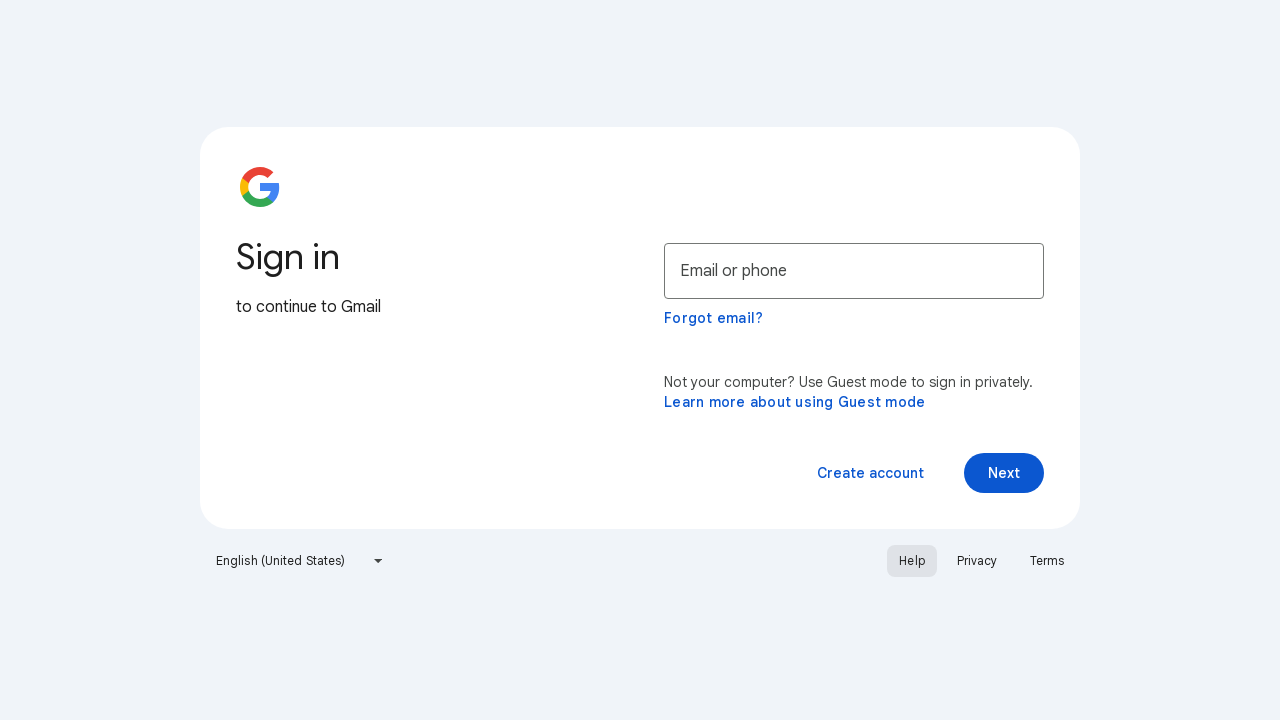

Captured the new page object
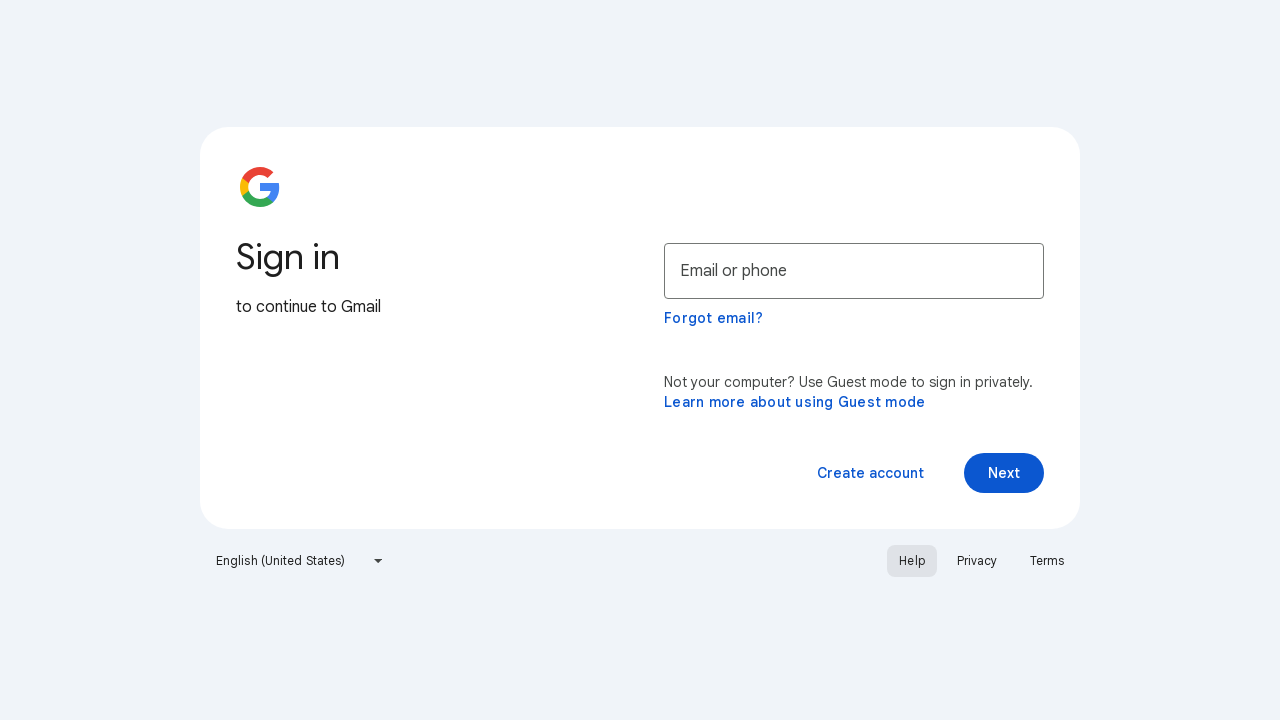

New page finished loading
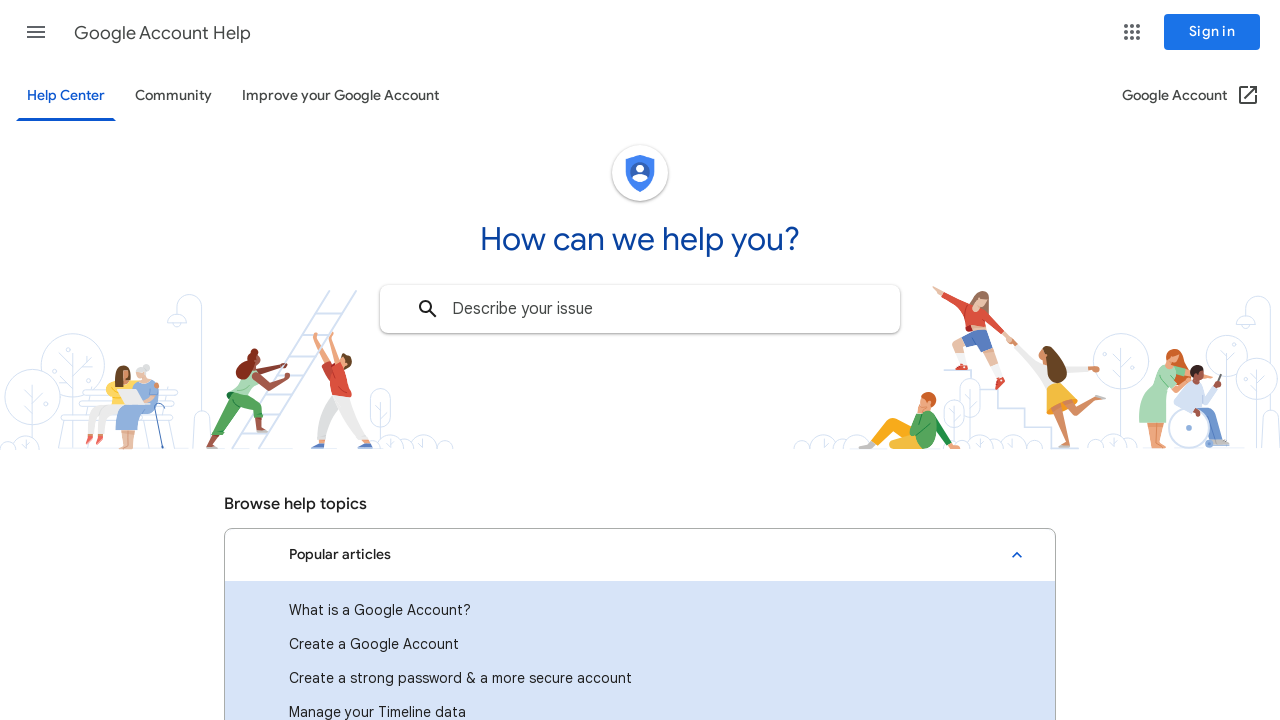

Verified new page title: Google Account Help
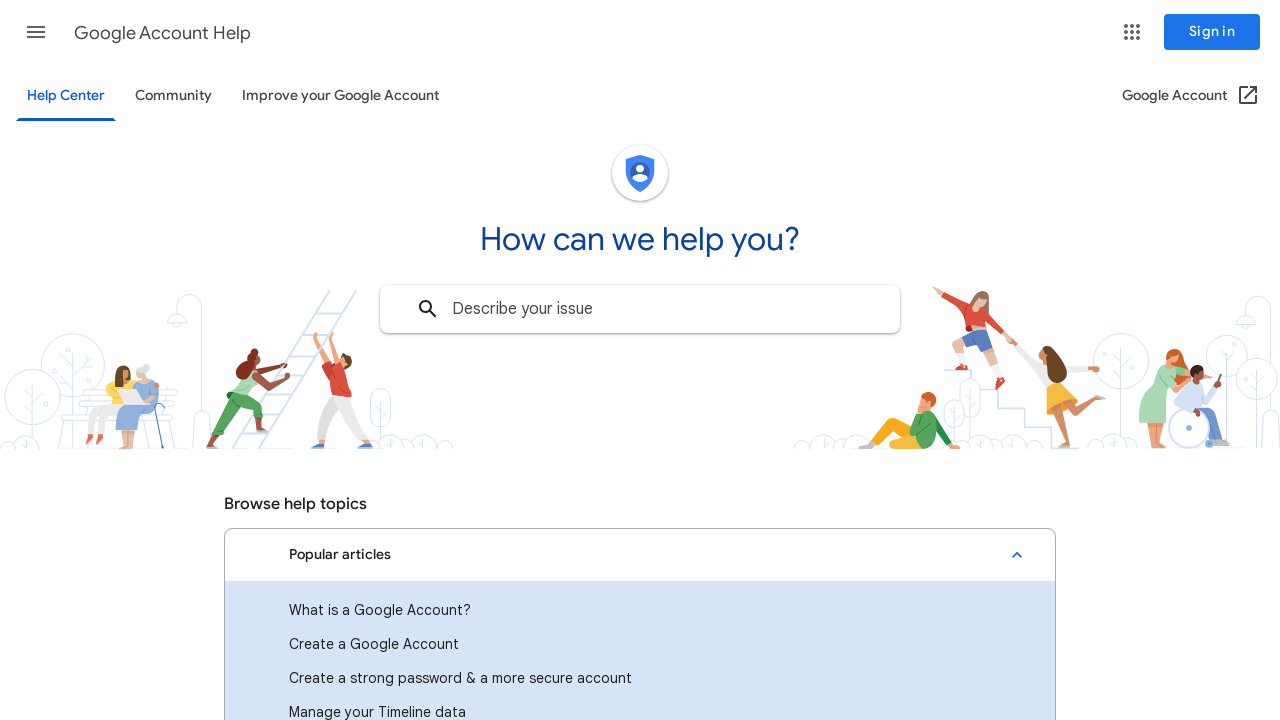

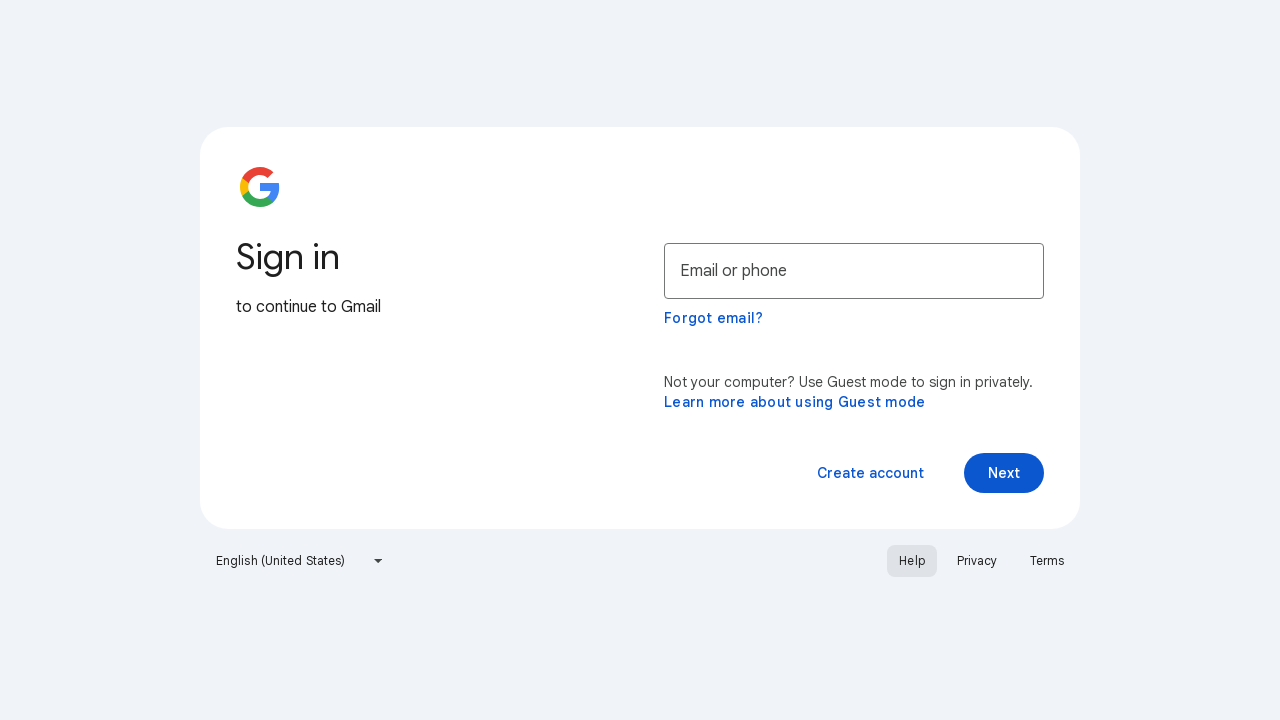